Tests JavaScript alert functionality by clicking the alert button, verifying the alert text, and accepting the alert

Starting URL: https://the-internet.herokuapp.com/javascript_alerts

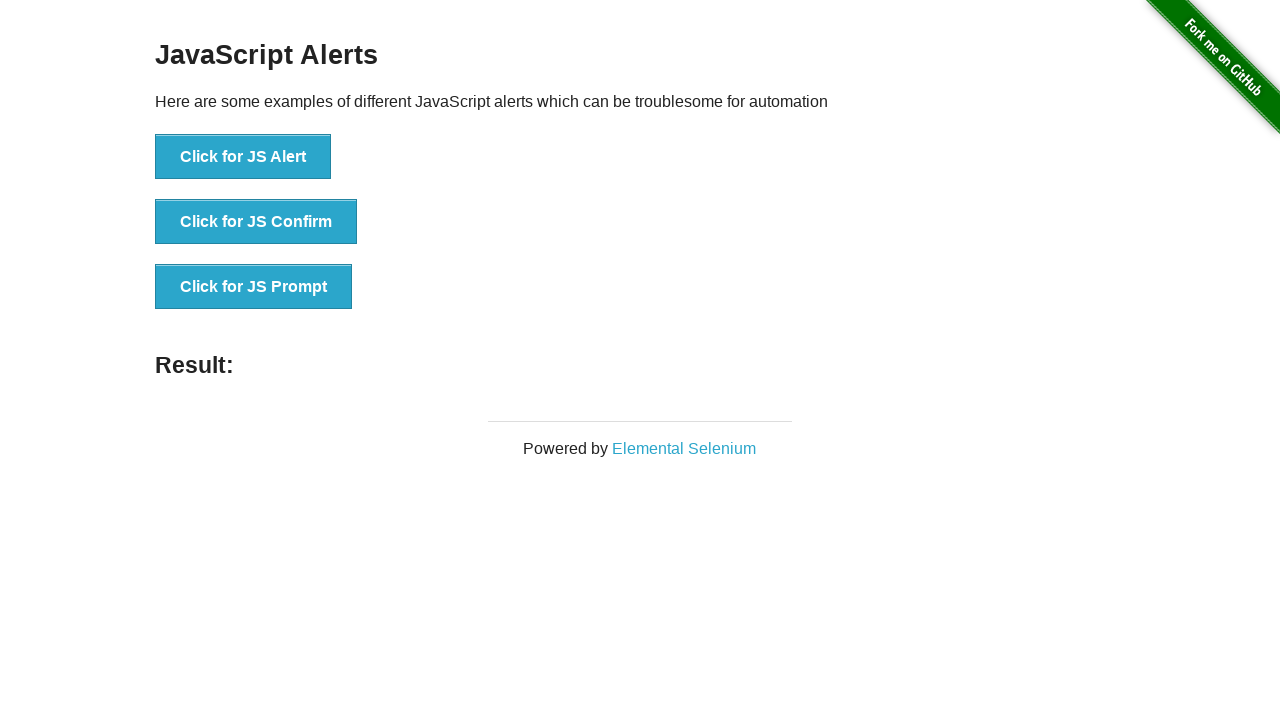

Navigated to JavaScript alerts test page
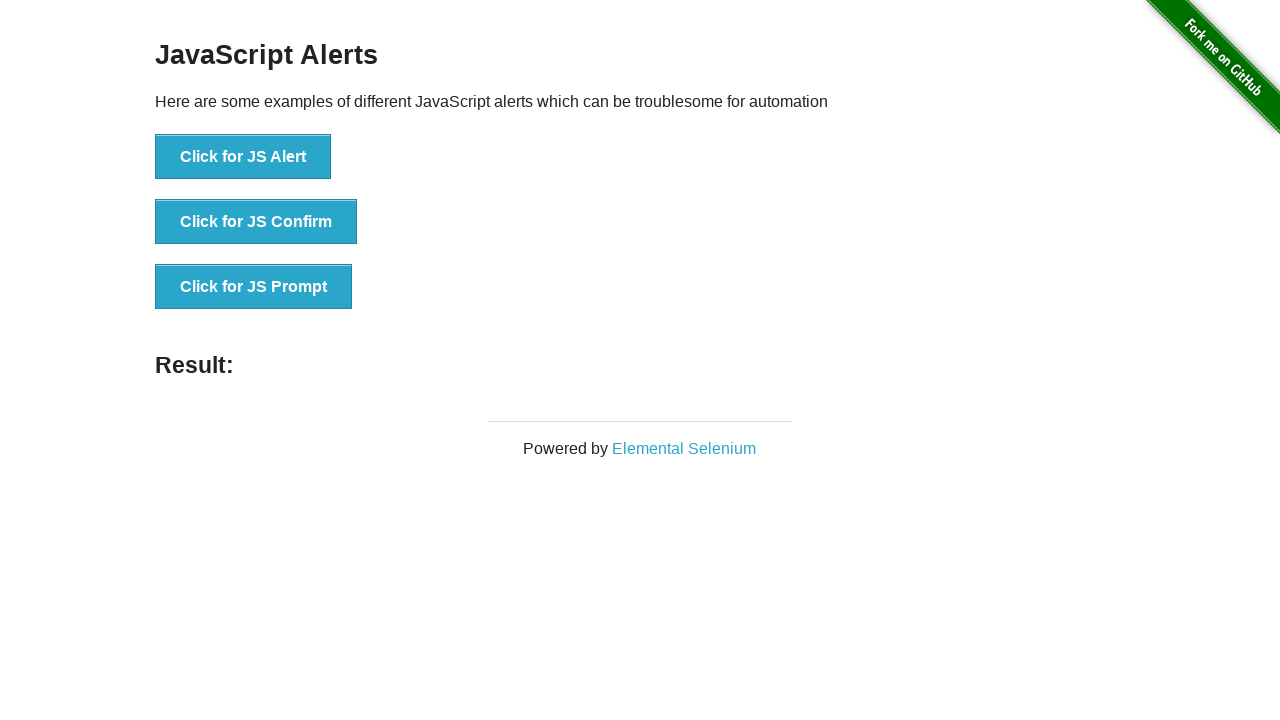

Clicked the JS Alert button at (243, 157) on button[onclick='jsAlert()']
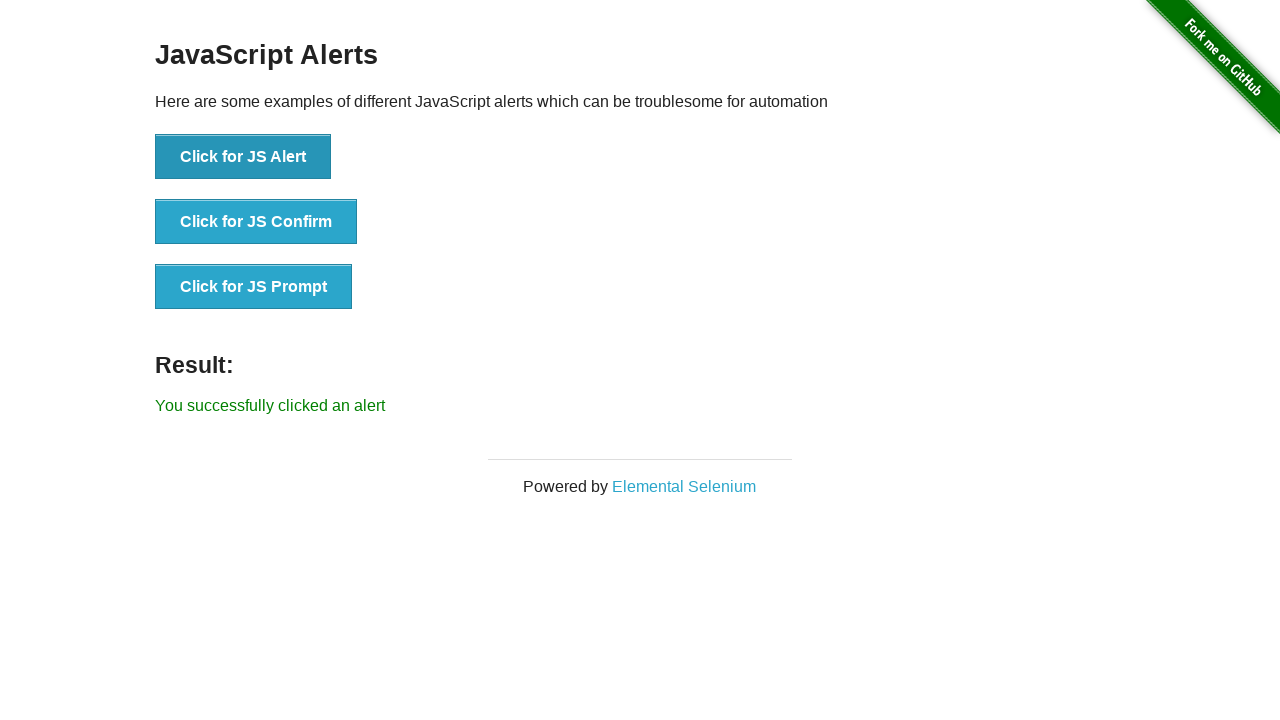

Verified alert text is 'I am a JS Alert' and accepted the alert
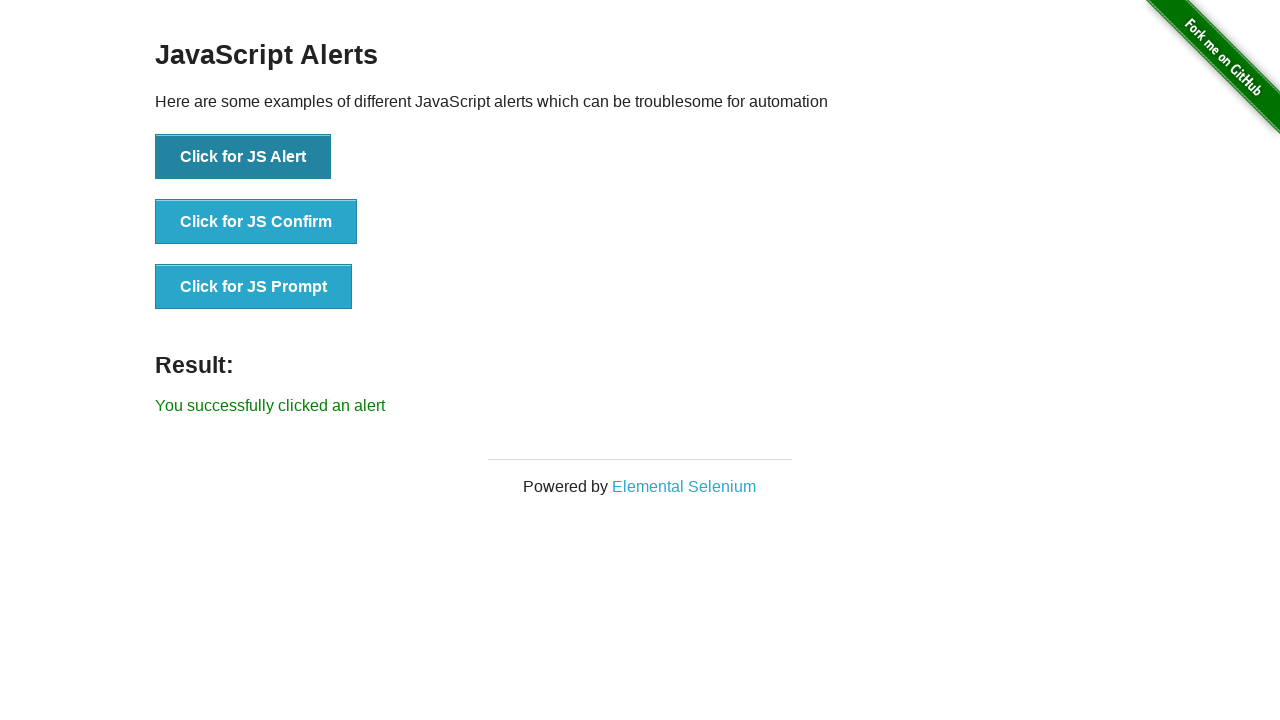

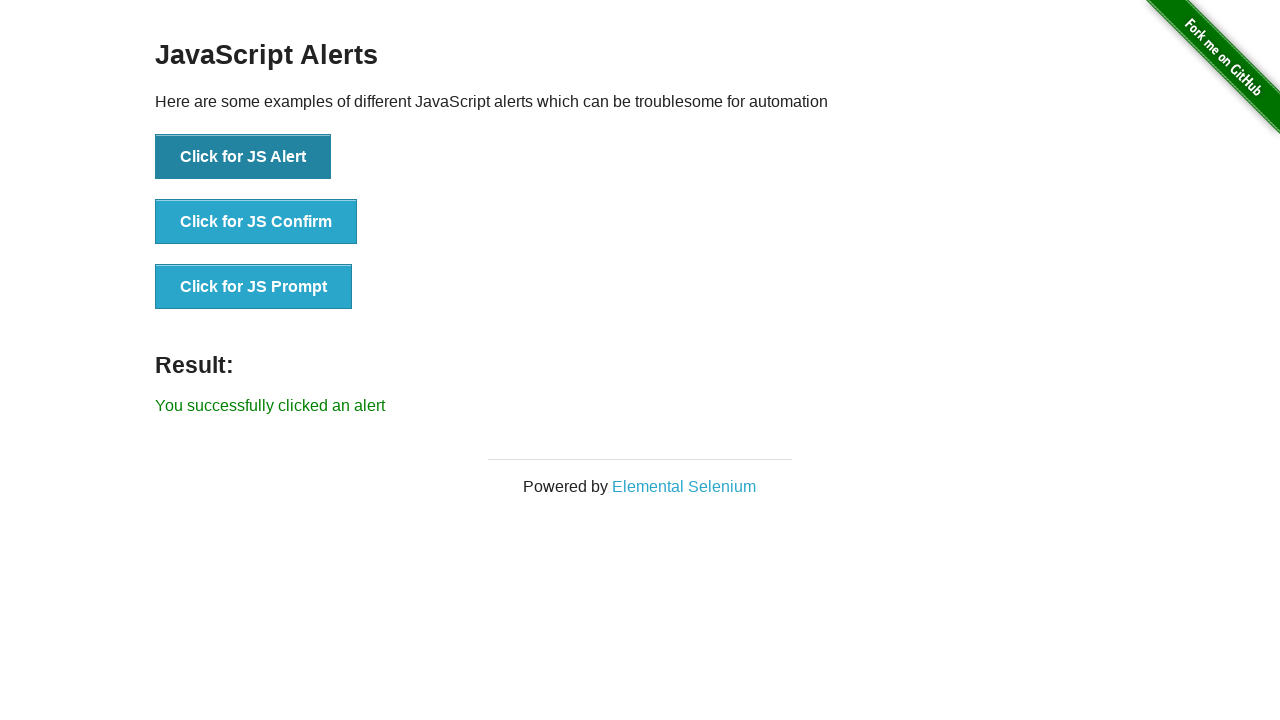